Tests nested frames navigation by clicking on Nested Frames link, switching to the top frame, then to the middle frame, and verifying the content is accessible

Starting URL: https://the-internet.herokuapp.com

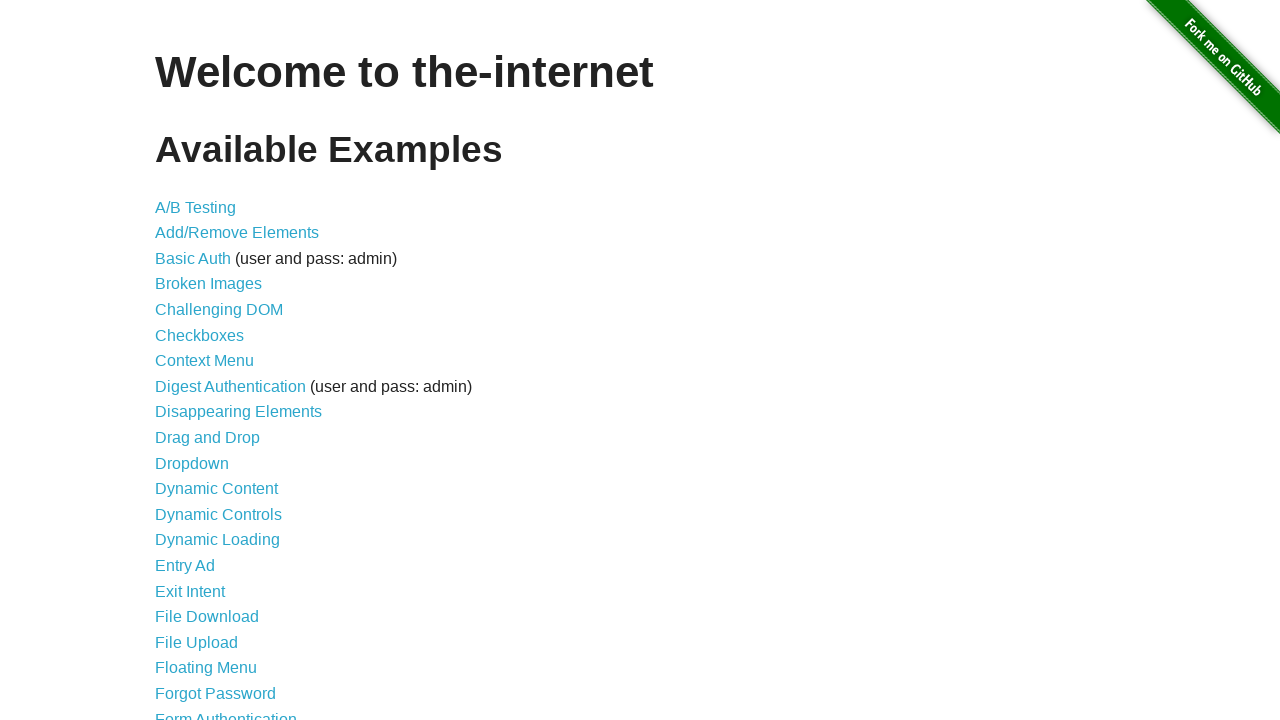

Clicked on Nested Frames link at (210, 395) on text=Nested Frames
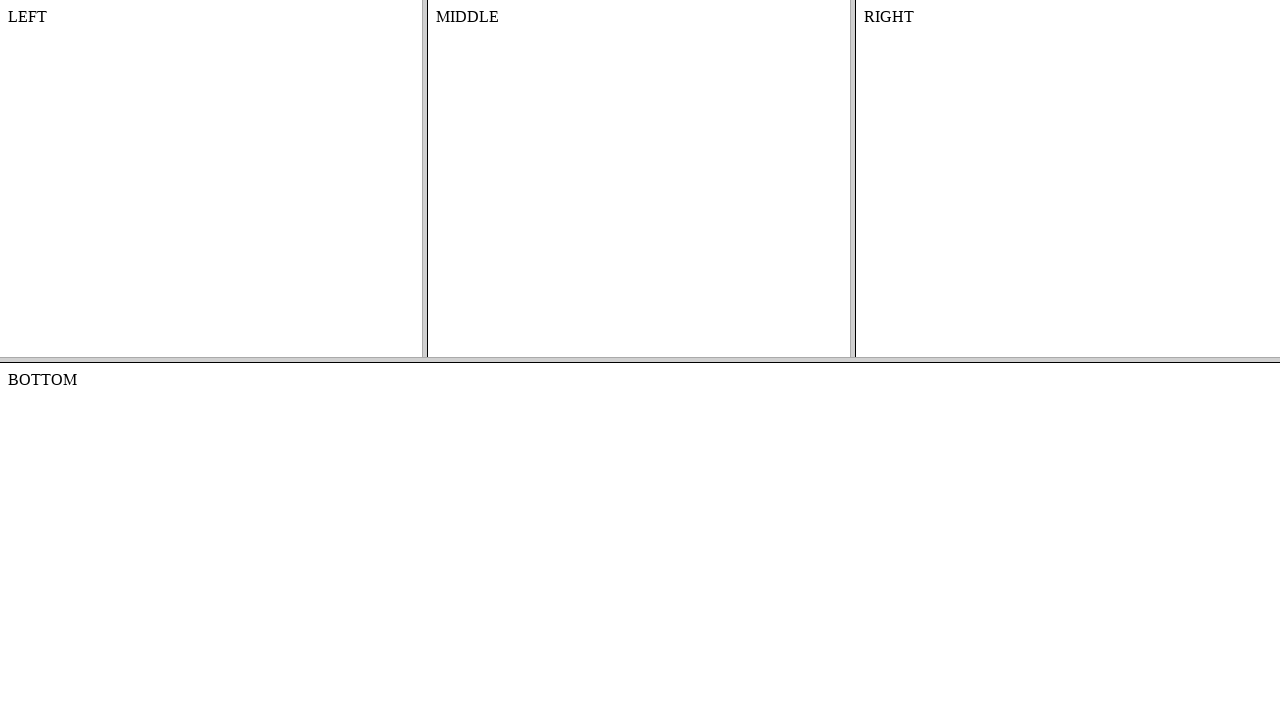

Located and switched to top frame
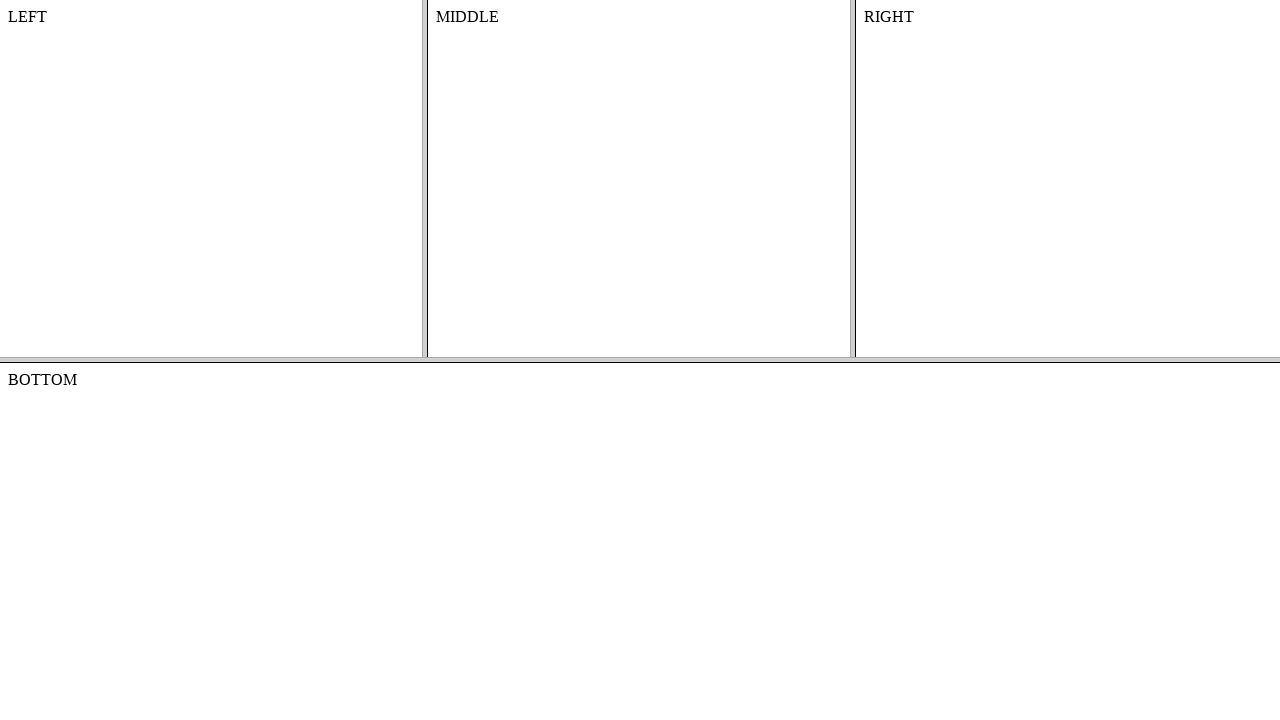

Located and switched to middle frame within top frame
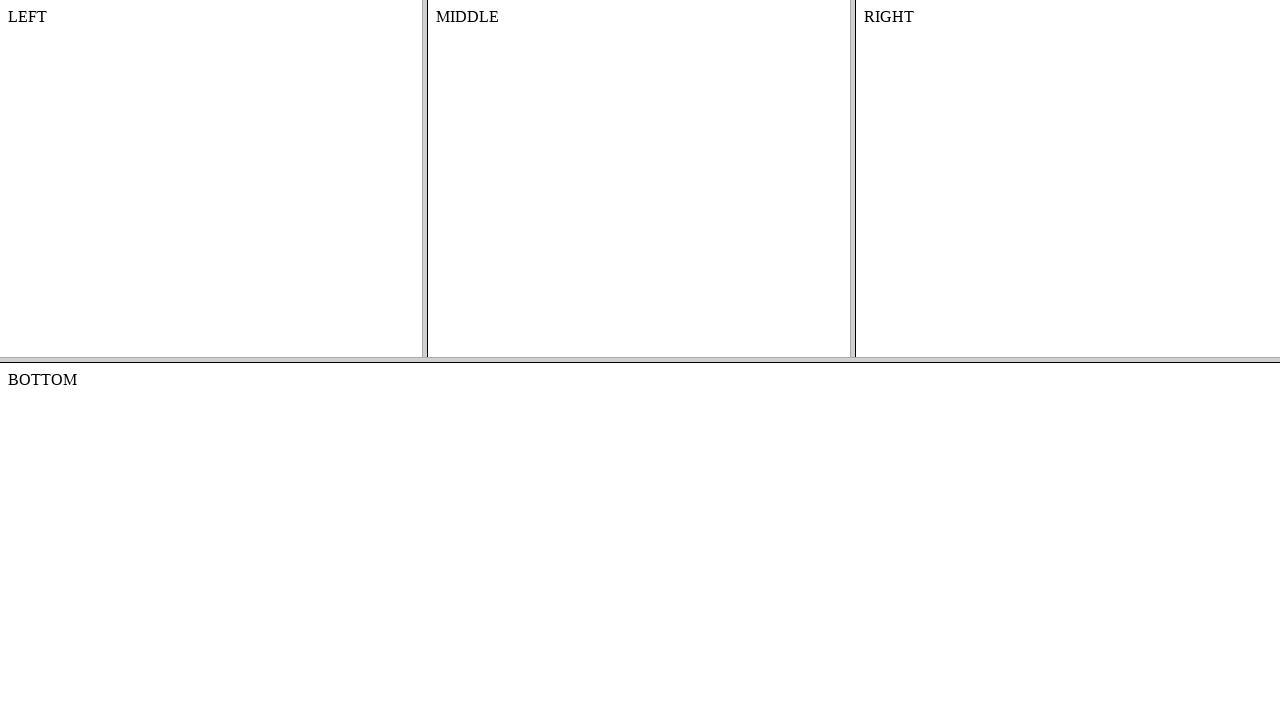

Retrieved content text from middle frame
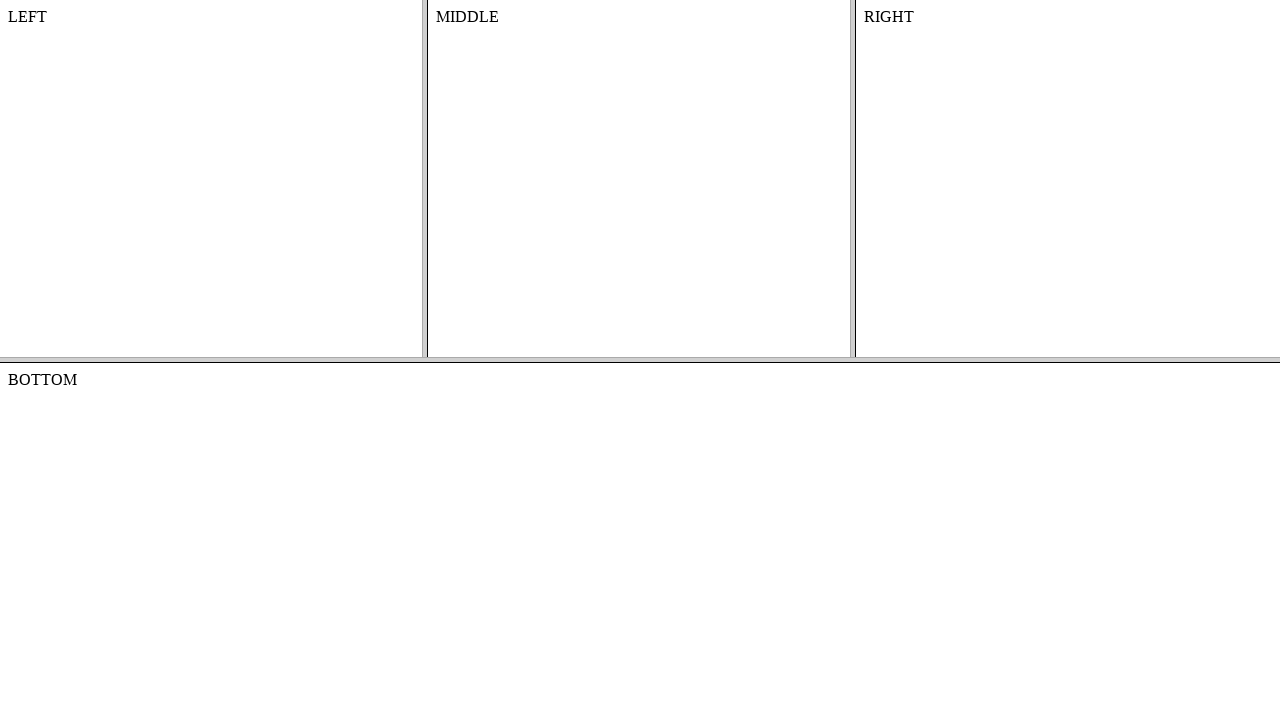

Verified content element is visible in middle frame
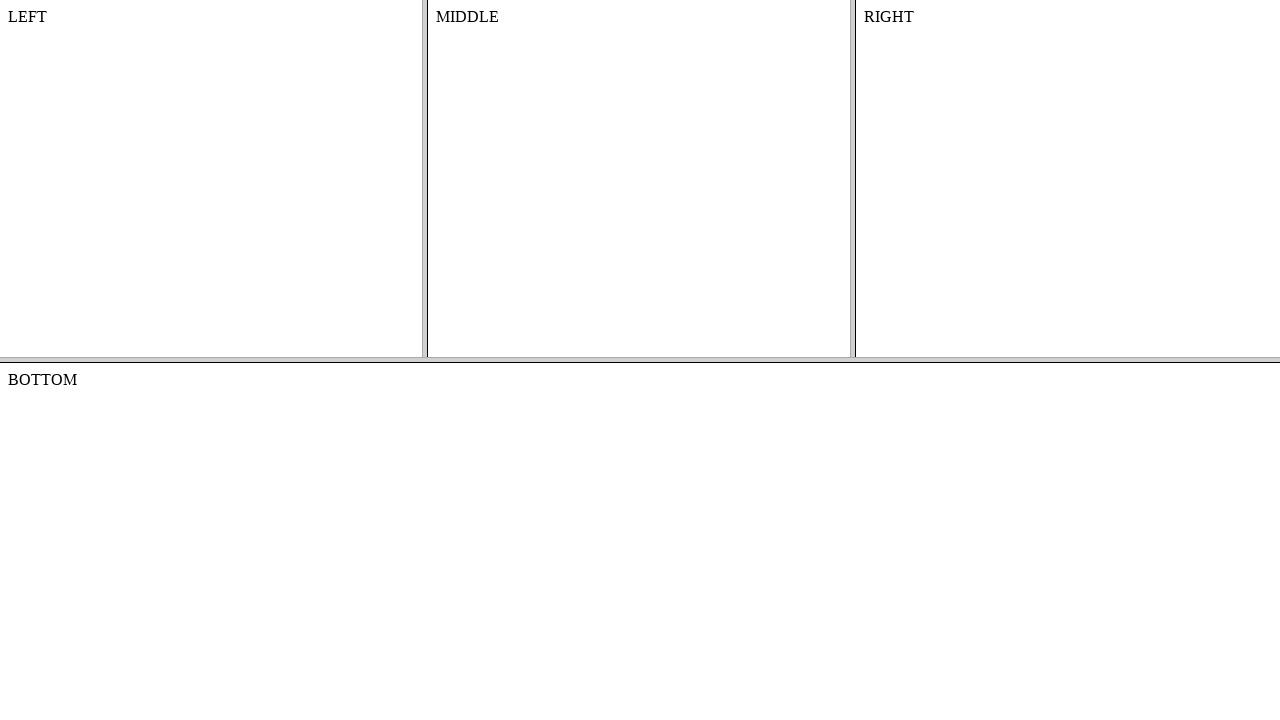

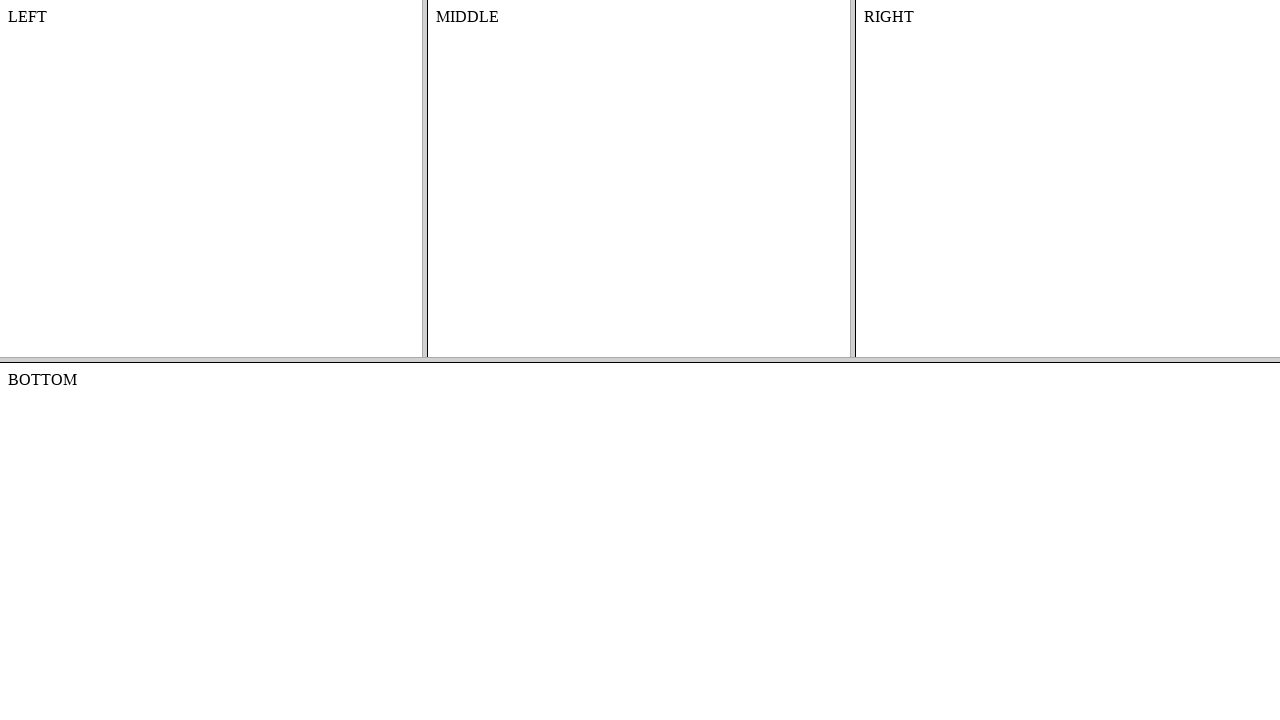